Tests radio button functionality on a registration form by verifying that gender radio buttons are displayed, enabled, and can be selected. Clicks the male radio button and verifies selection state.

Starting URL: https://demo.automationtesting.in//Register.html

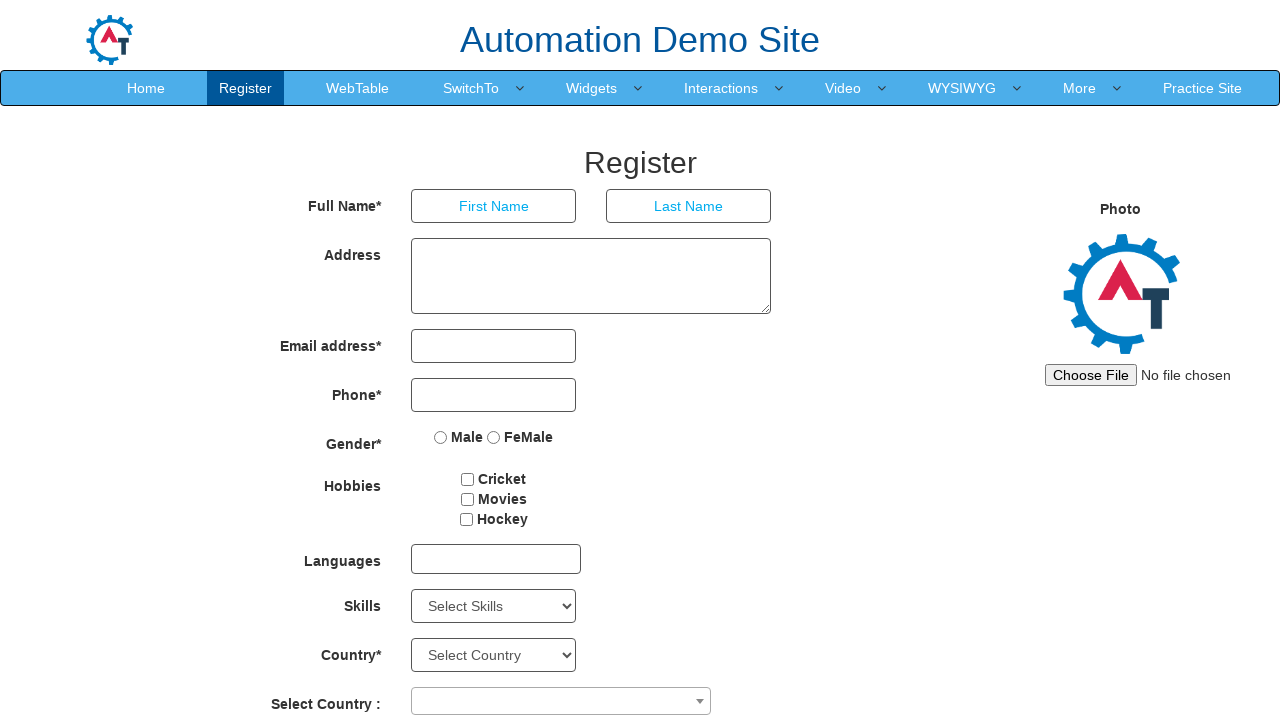

Registration form loaded and basic bootstrap form selector is visible
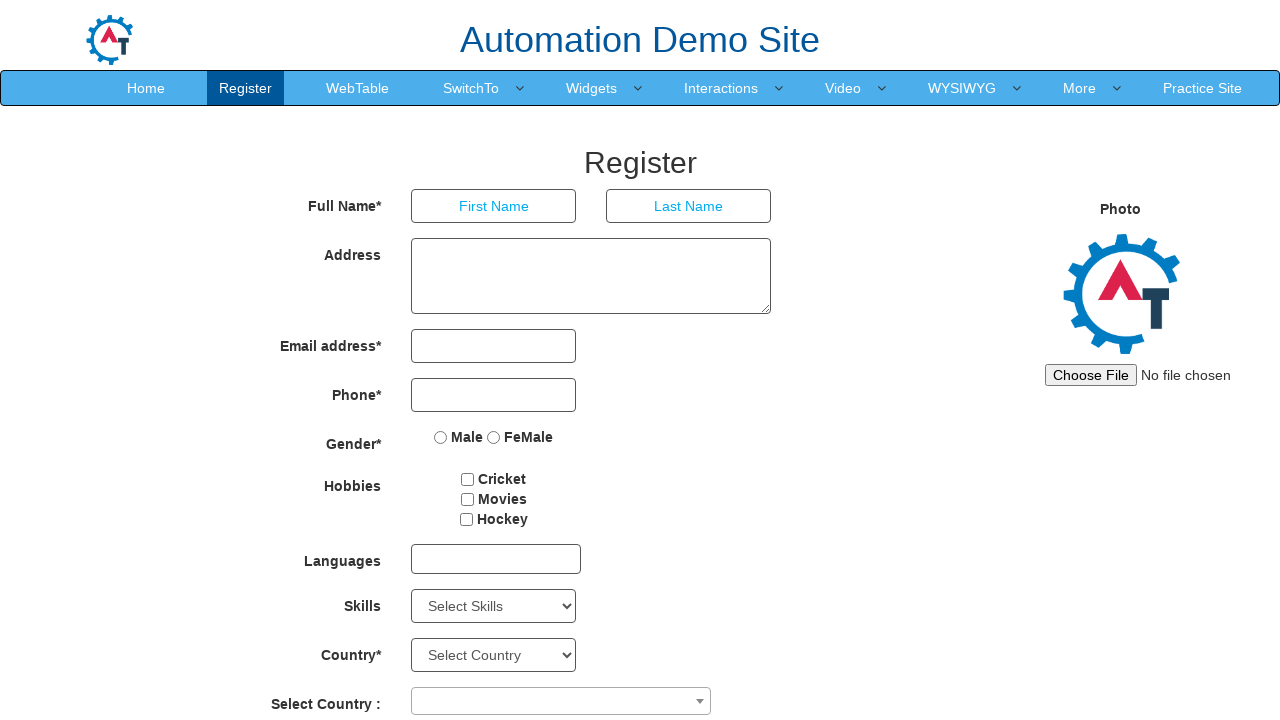

Located male radio button using XPath selector
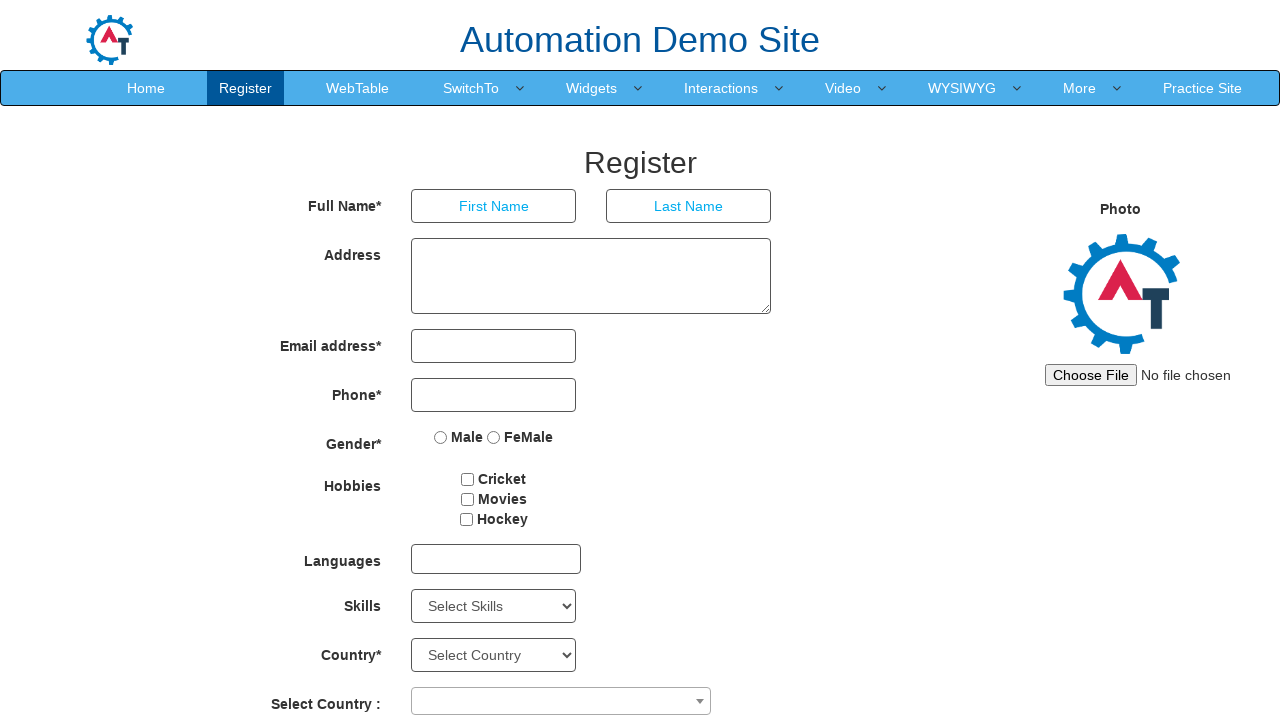

Located male radio button using CSS selector as alternative
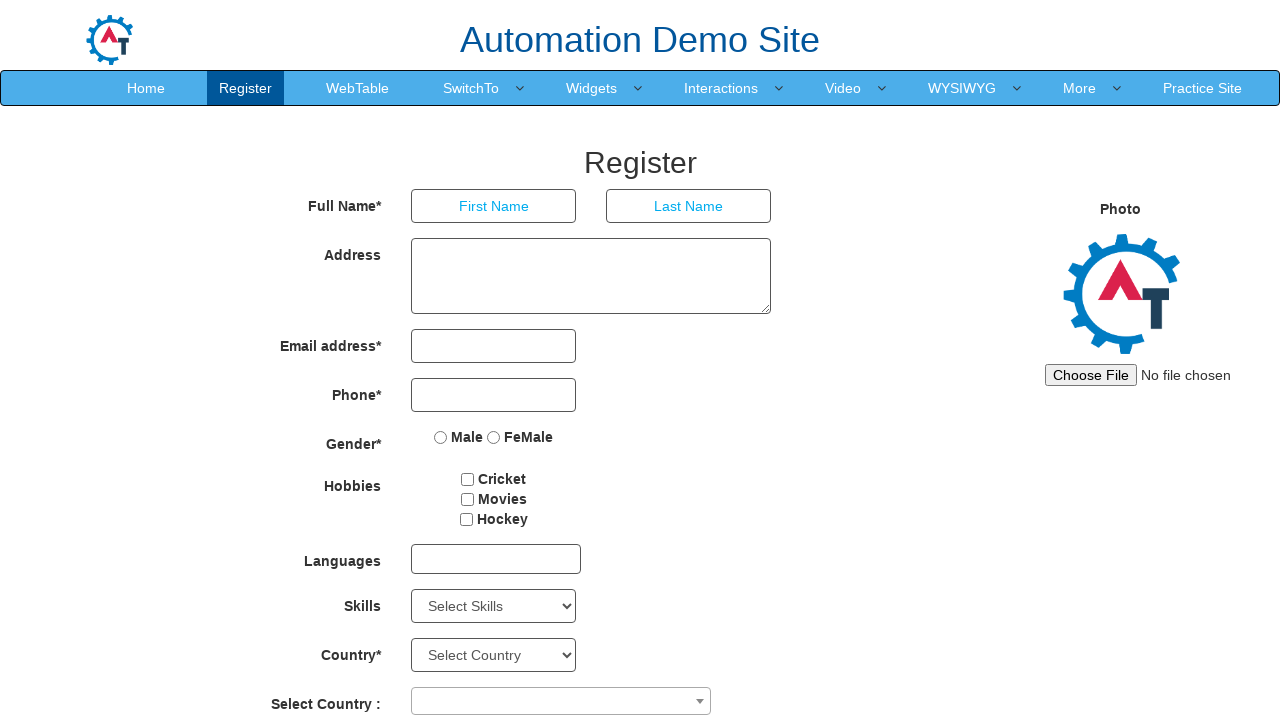

Verified male radio button is visible and enabled
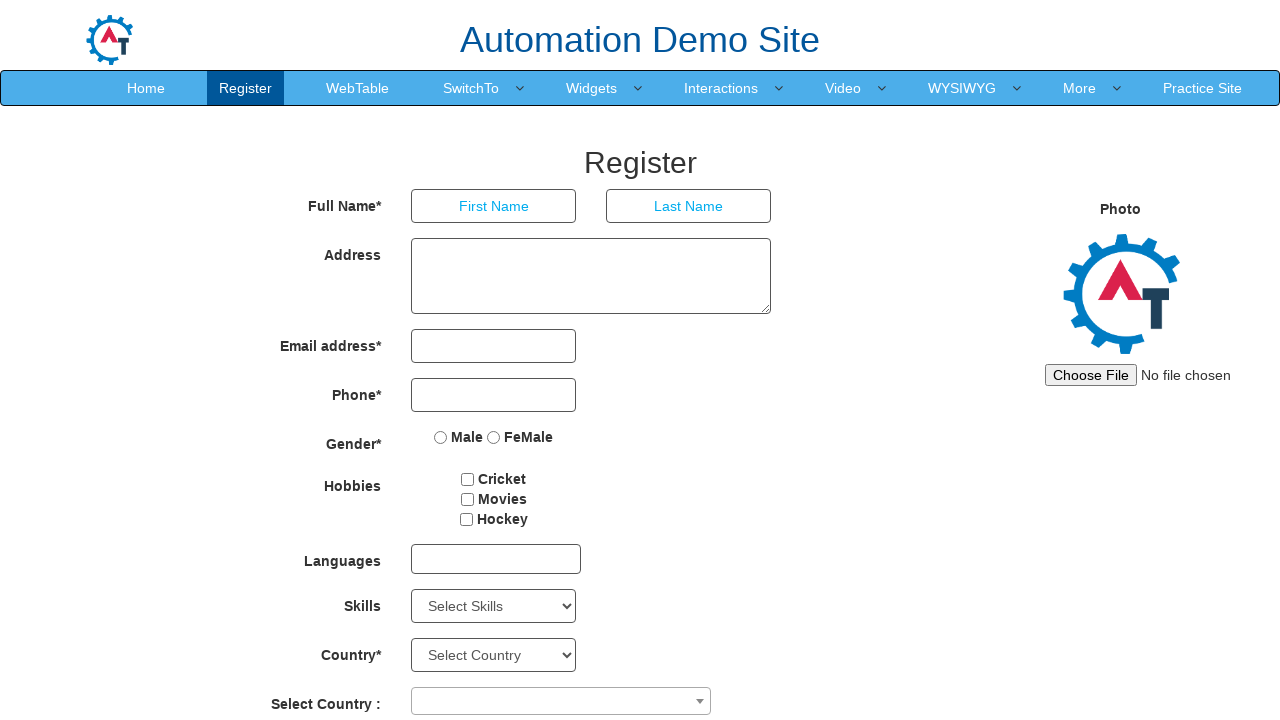

Clicked male radio button to select it at (441, 437) on #basicBootstrapForm input[value='Male']
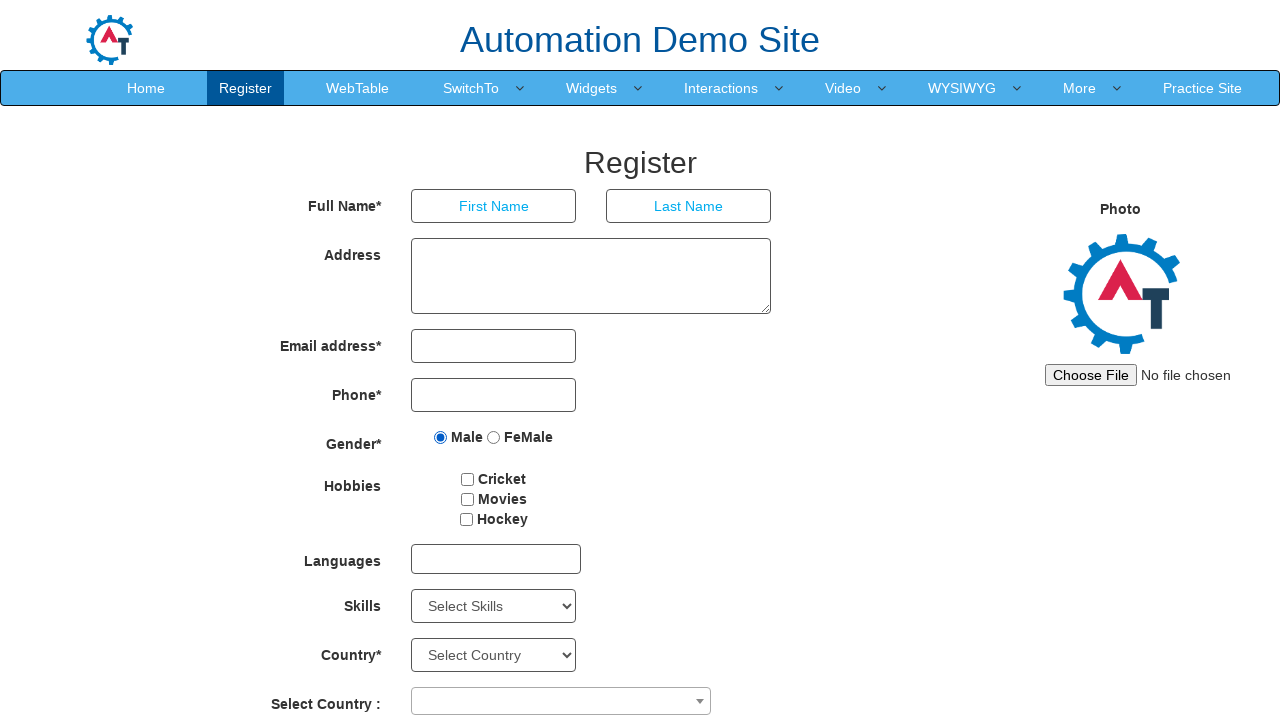

Verified male radio button is now selected and checked
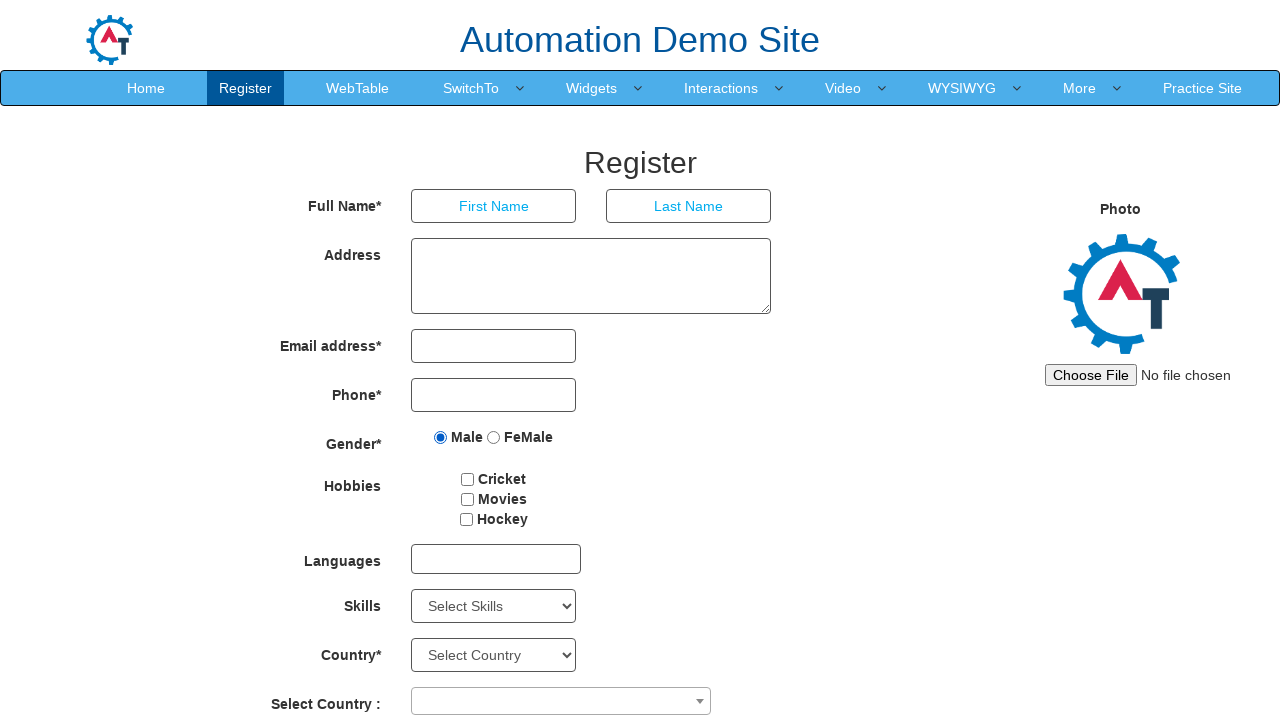

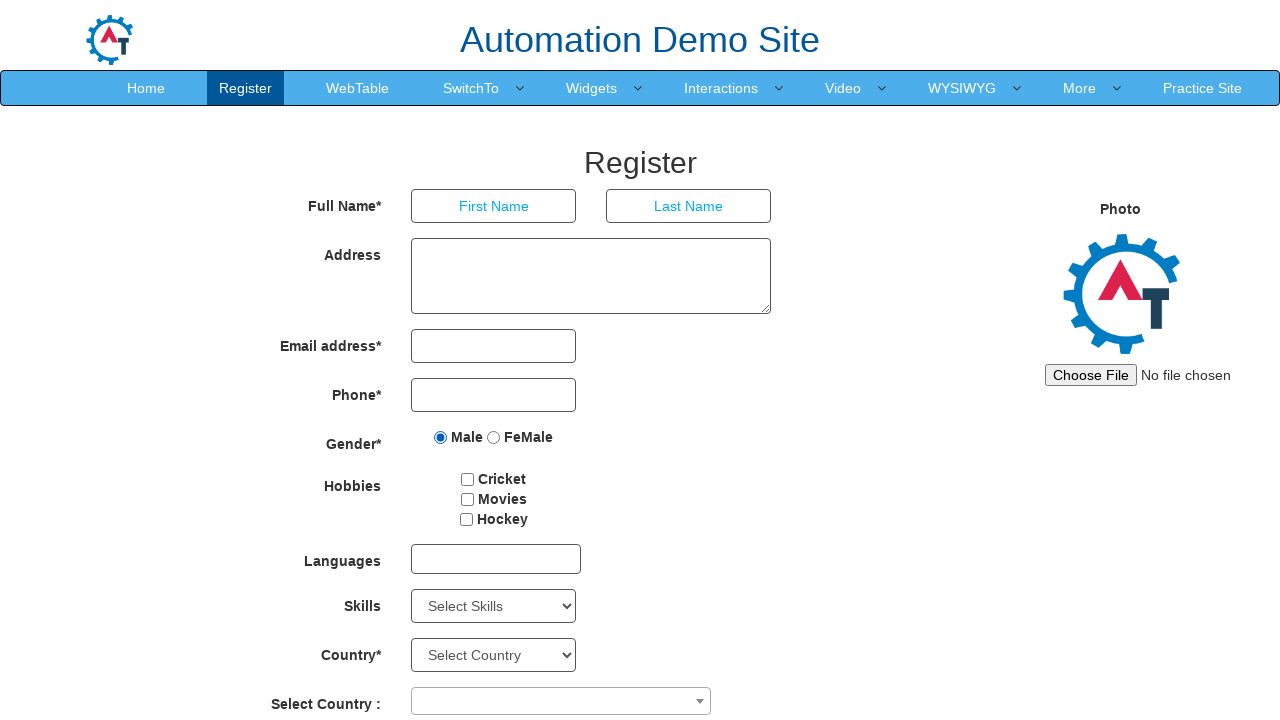